Tests the registration form by filling in user details including name, email, telephone, password and agreeing to privacy policy, then submitting the form

Starting URL: https://naveenautomationlabs.com/opencart/index.php?route=account/register

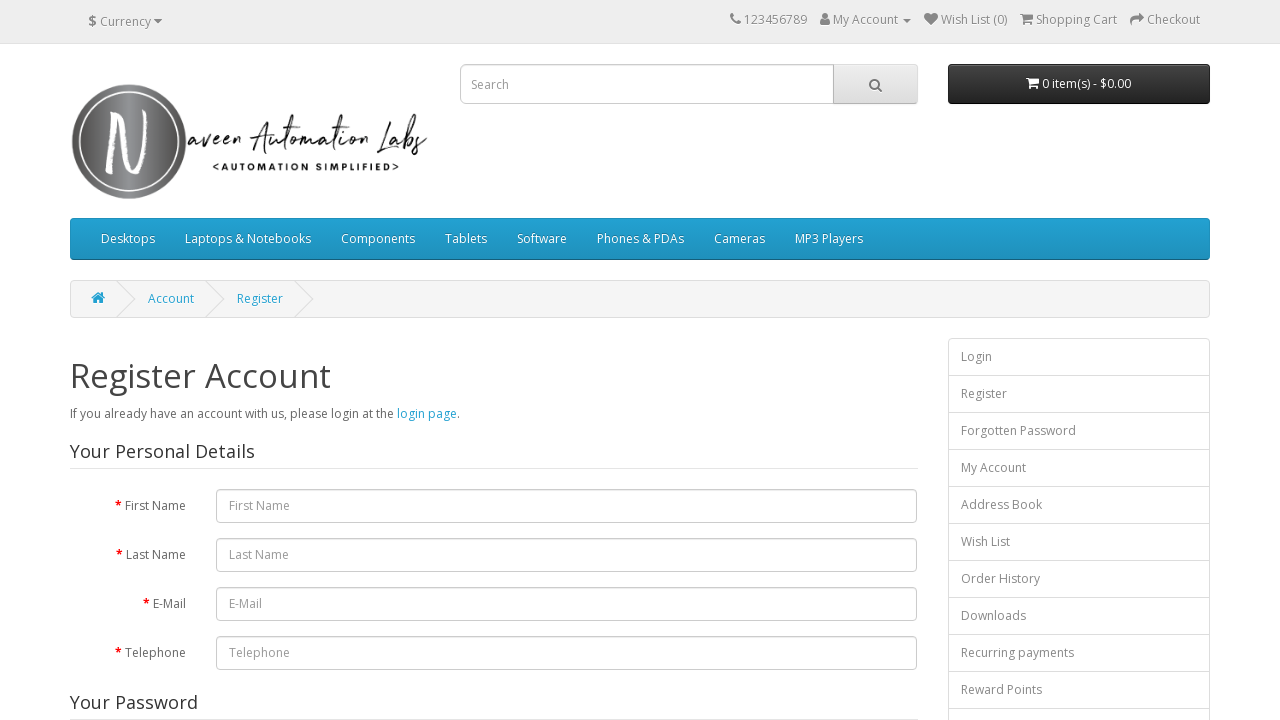

Filled first name field with 'TestUser' on input[name='firstname']
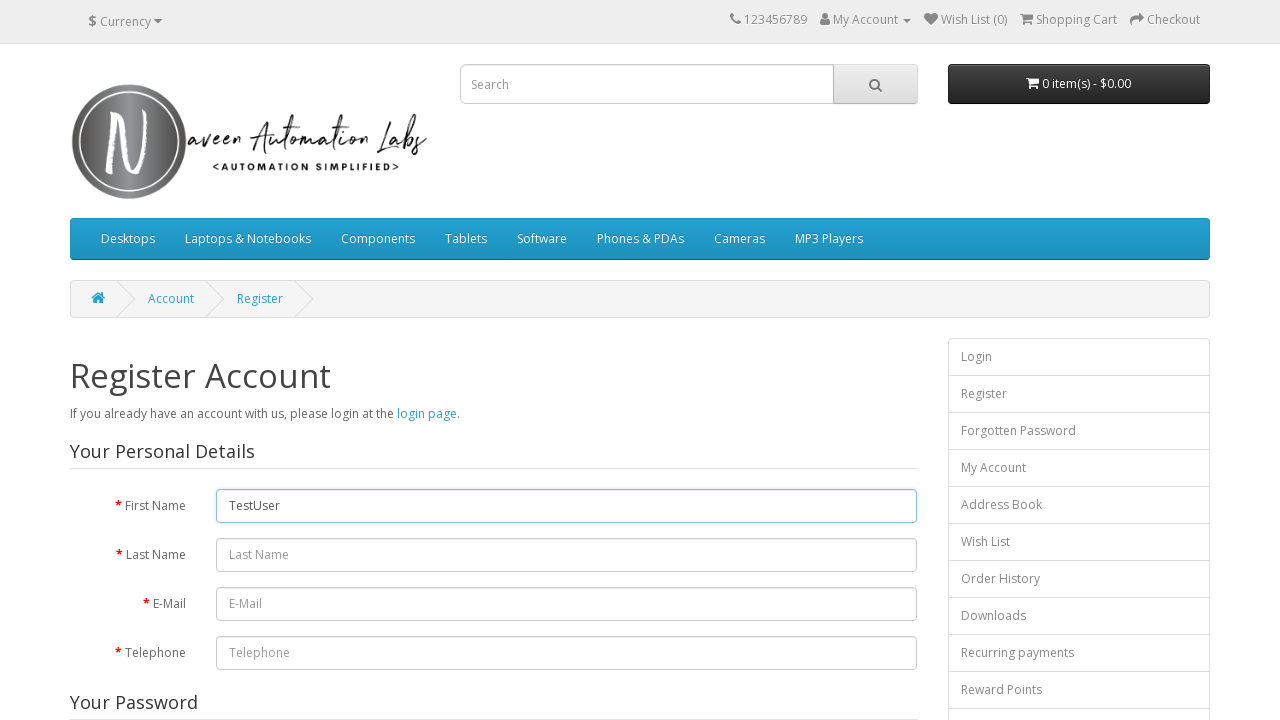

Filled last name field with 'TestSurname' on input[name='lastname']
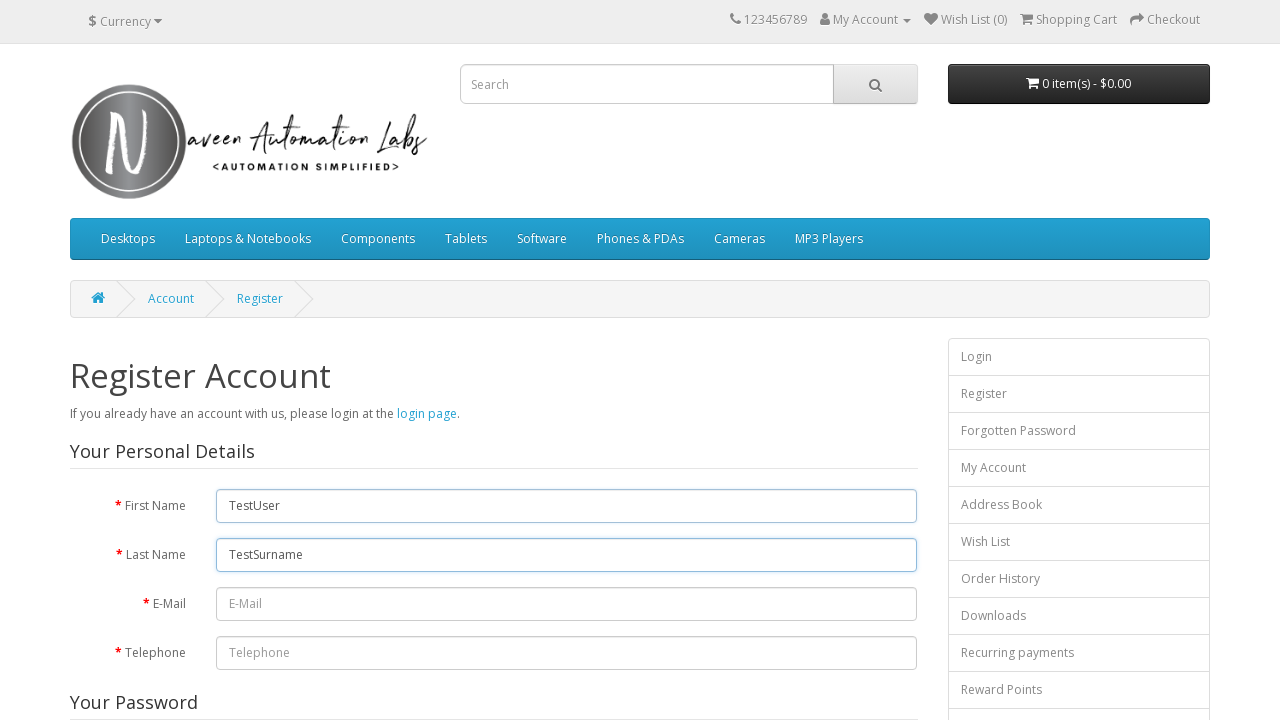

Filled email field with 'testuser847@example.com' on input[name='email']
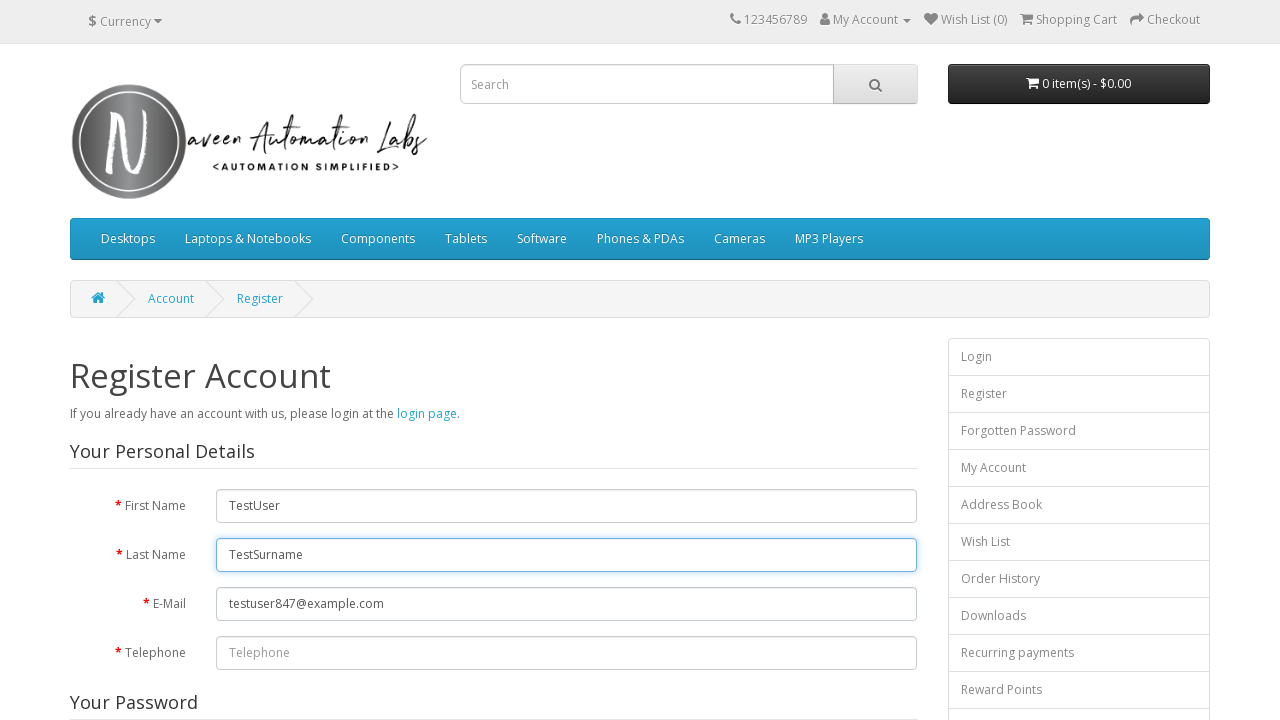

Filled telephone field with '5551234567' on input[name='telephone']
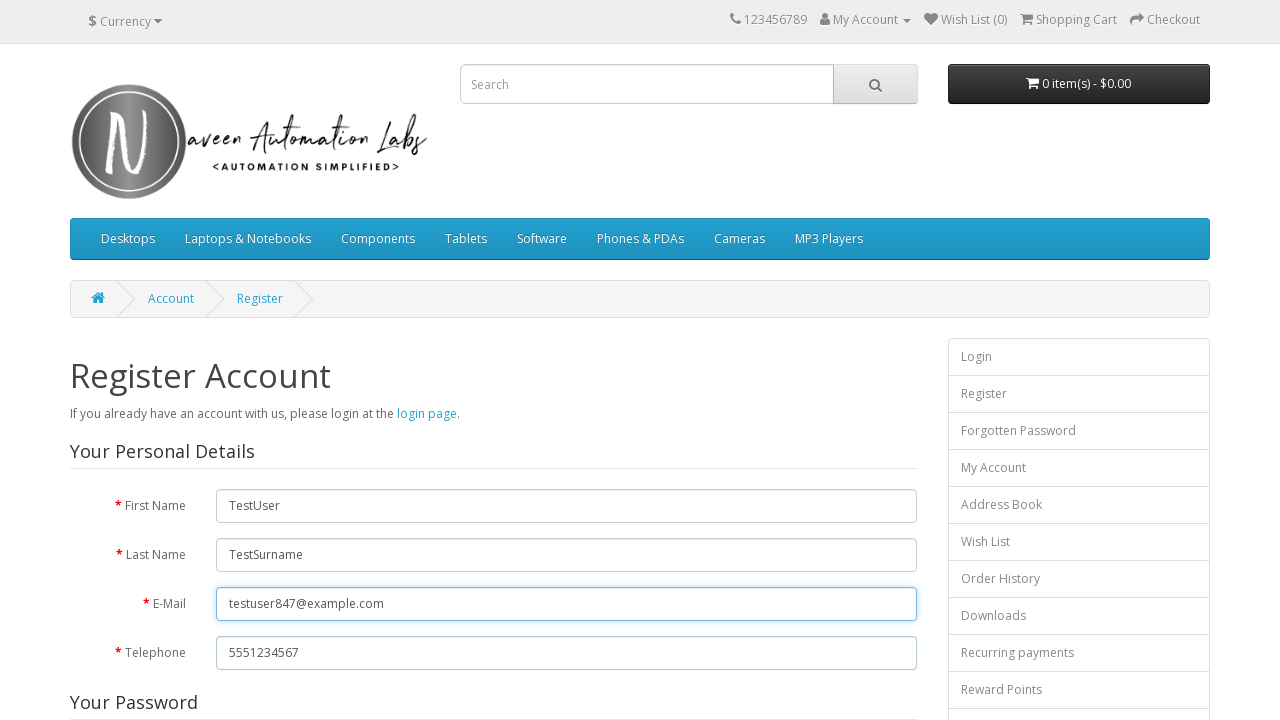

Filled password field with 'TestPass123!' on input[name='password']
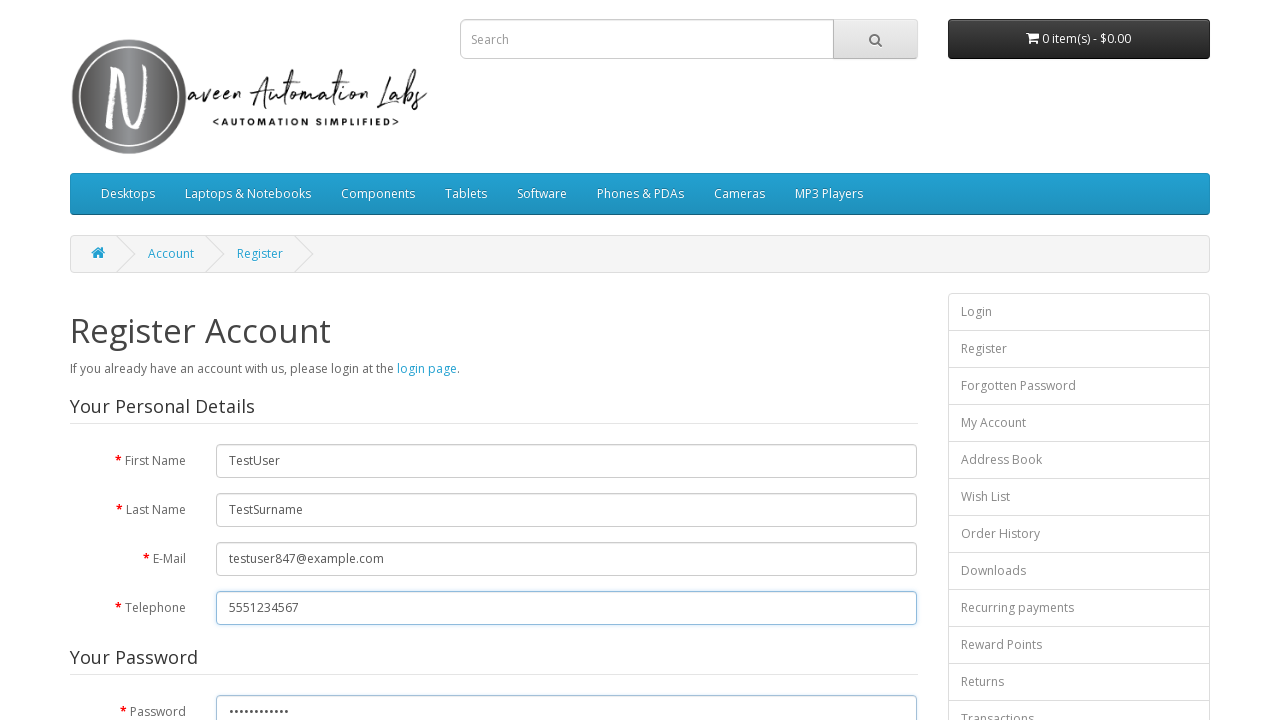

Filled confirm password field with 'TestPass123!' on input[name='confirm']
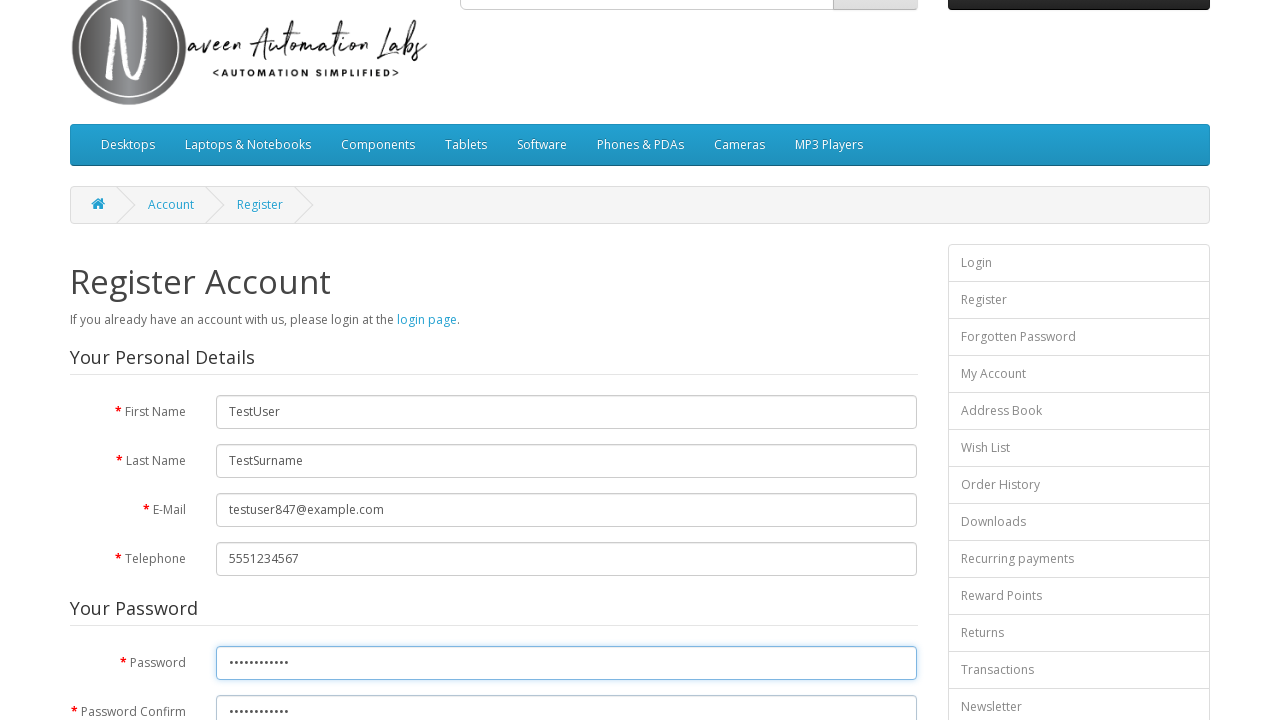

Checked the privacy policy agreement checkbox at (825, 424) on input[name='agree']
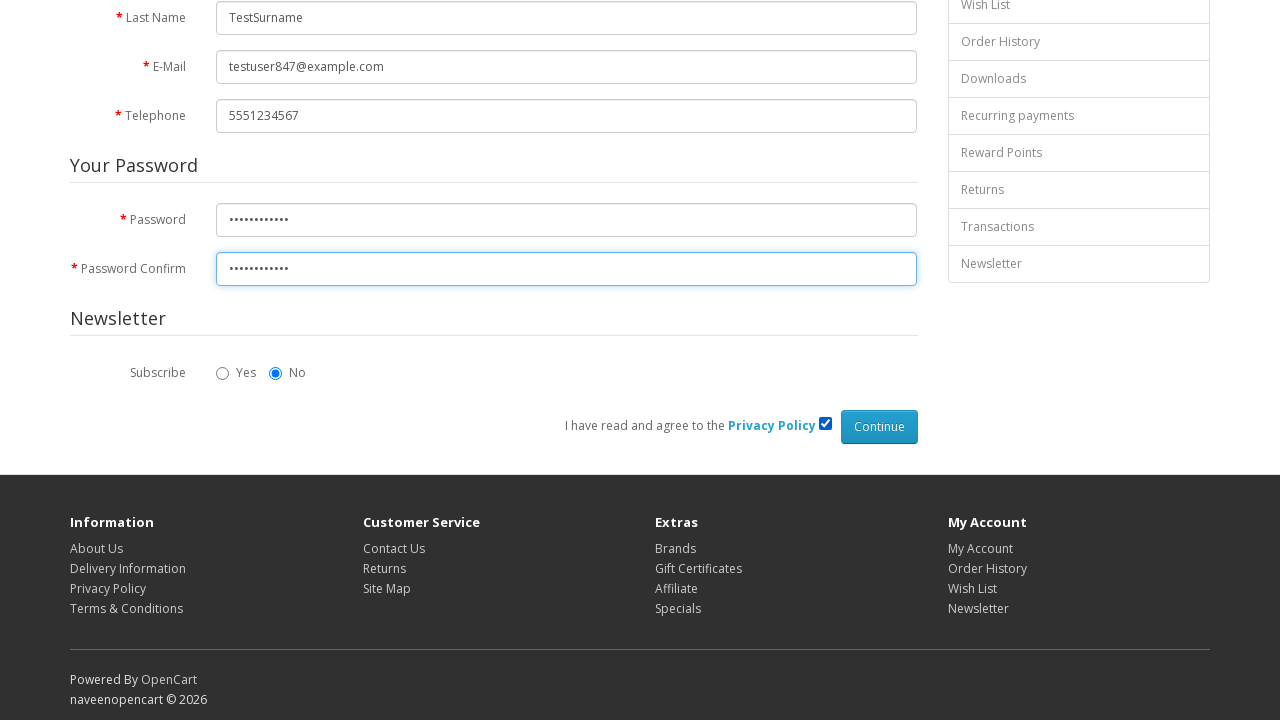

Clicked Continue button to submit registration form at (879, 427) on input[value='Continue']
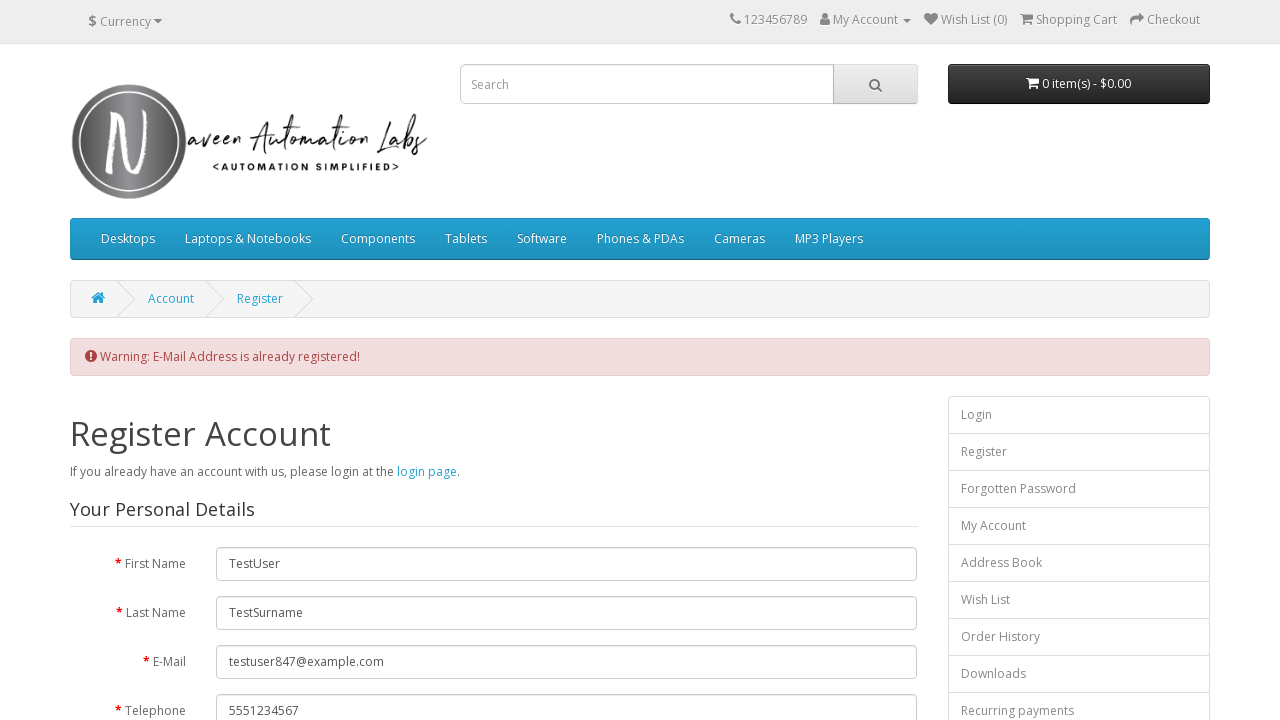

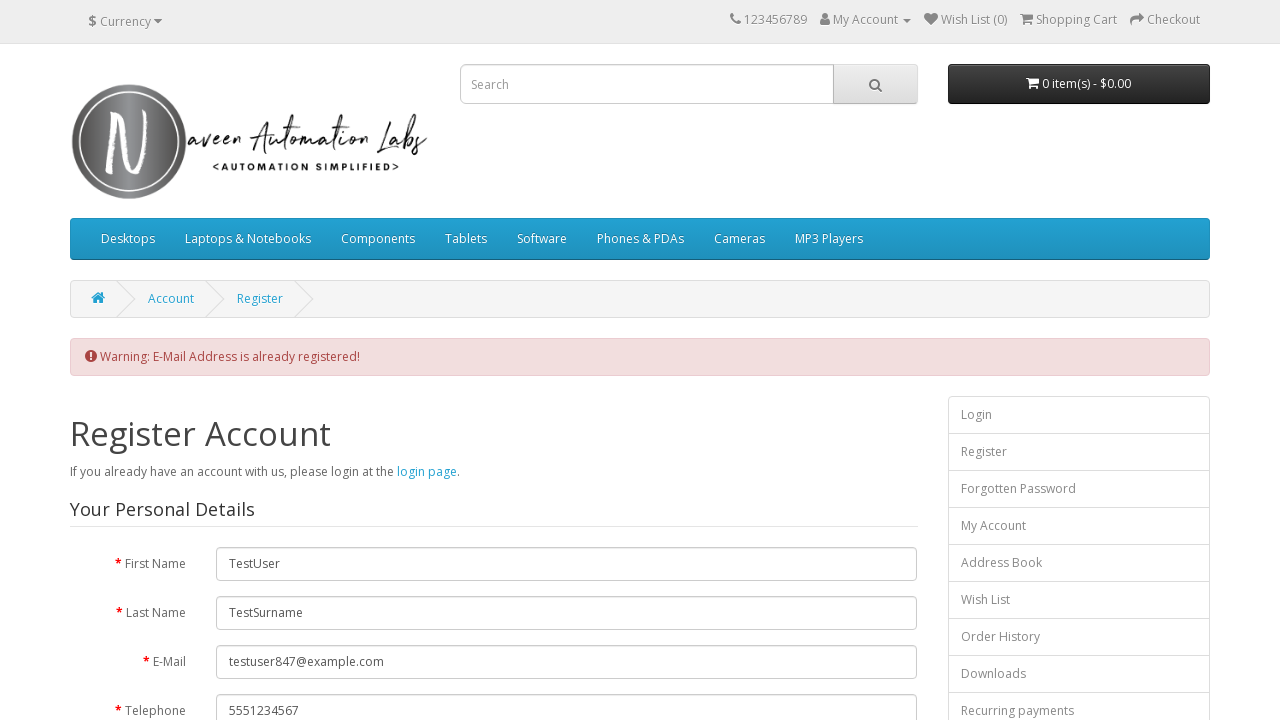